Tests drag and drop functionality by dragging an element with id "drag9" and dropping it into a container with id "div2"

Starting URL: https://grotechminds.com/drag-and-drop/

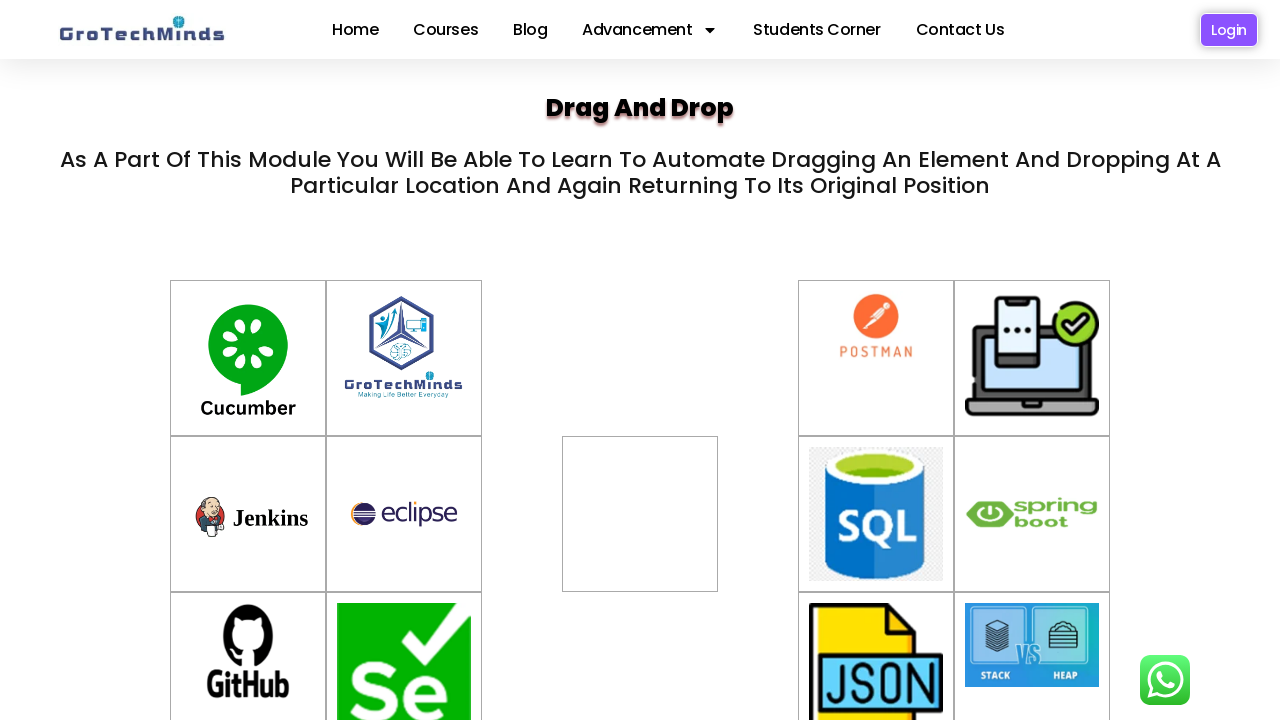

Located draggable element with id 'drag9'
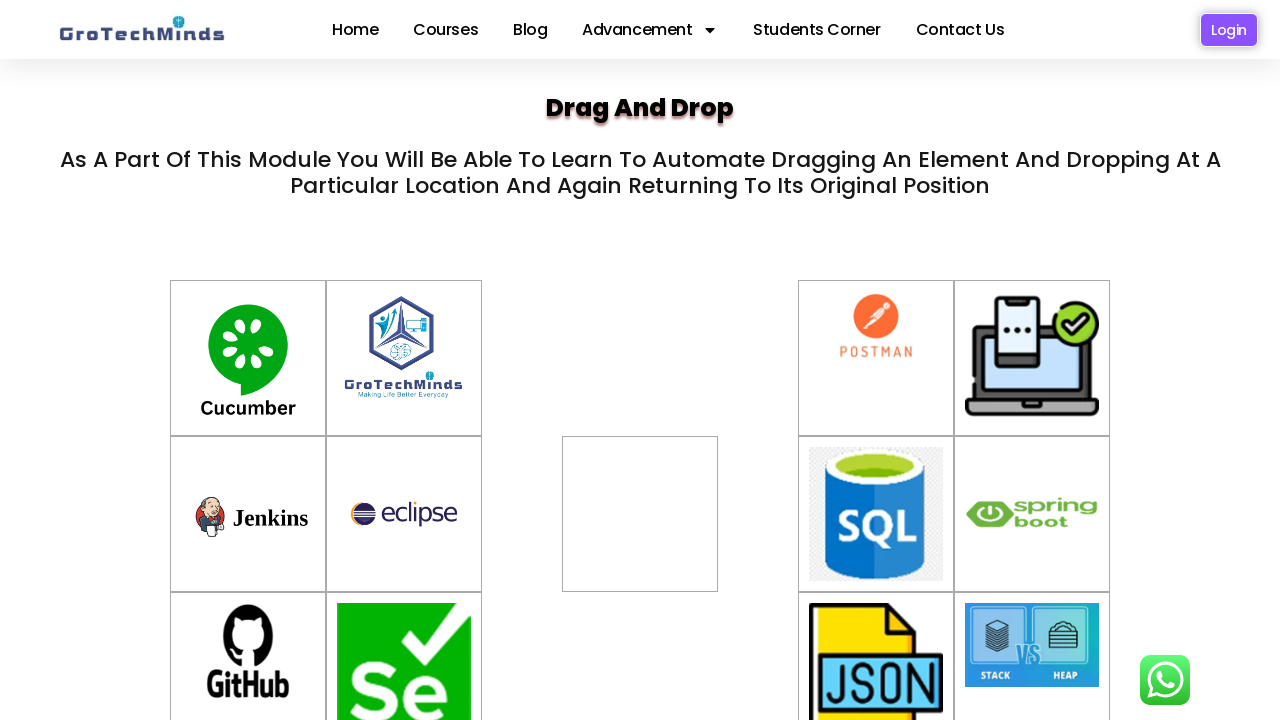

Located drop target container with id 'div2'
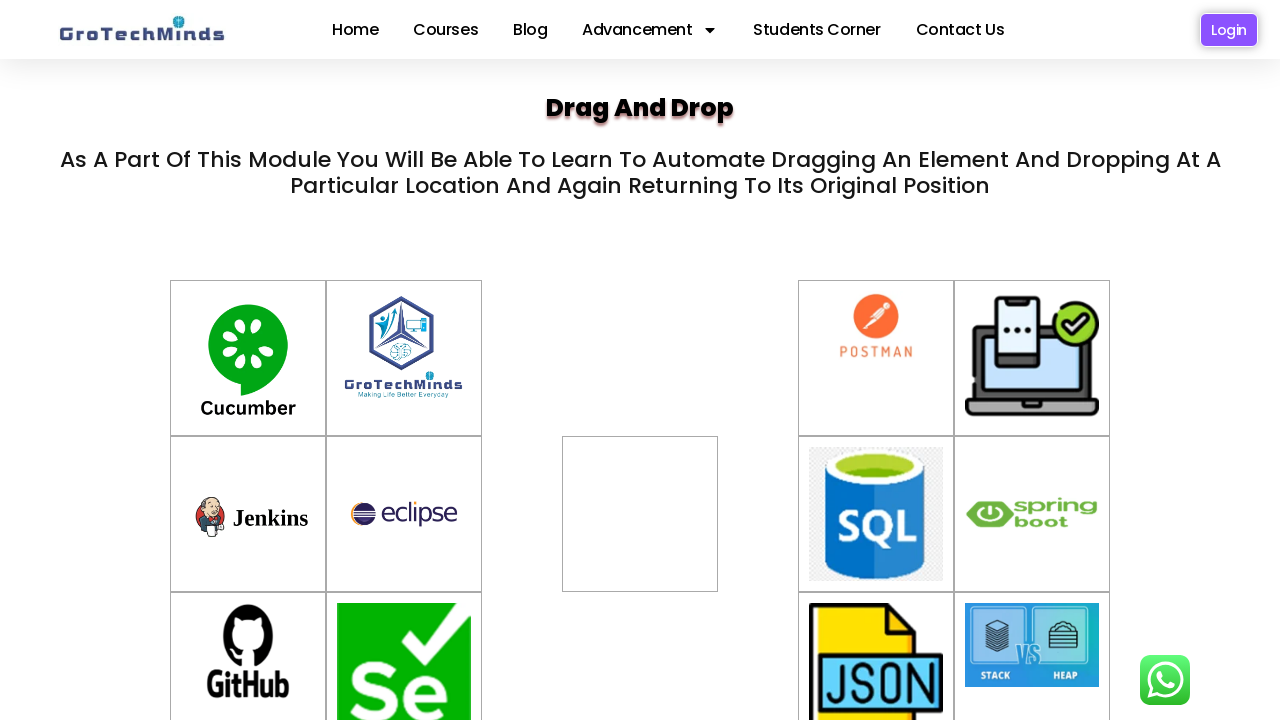

Successfully dragged element 'drag9' and dropped it into container 'div2' at (640, 514)
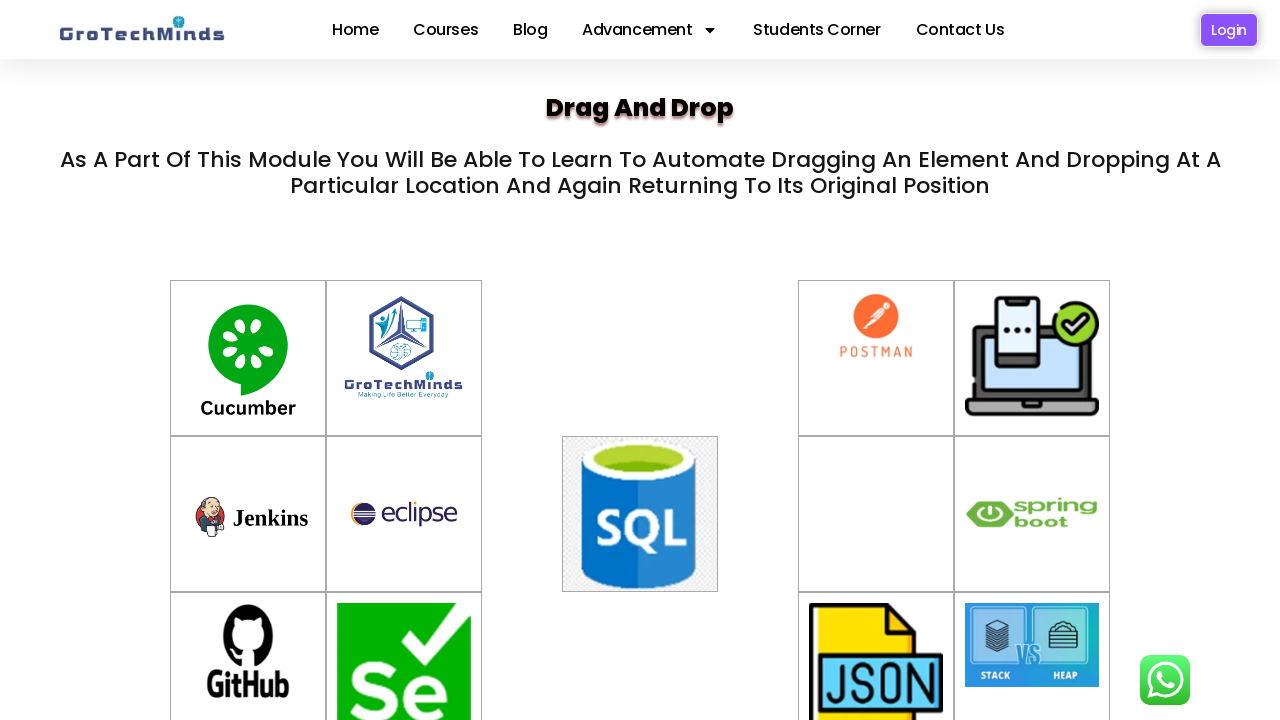

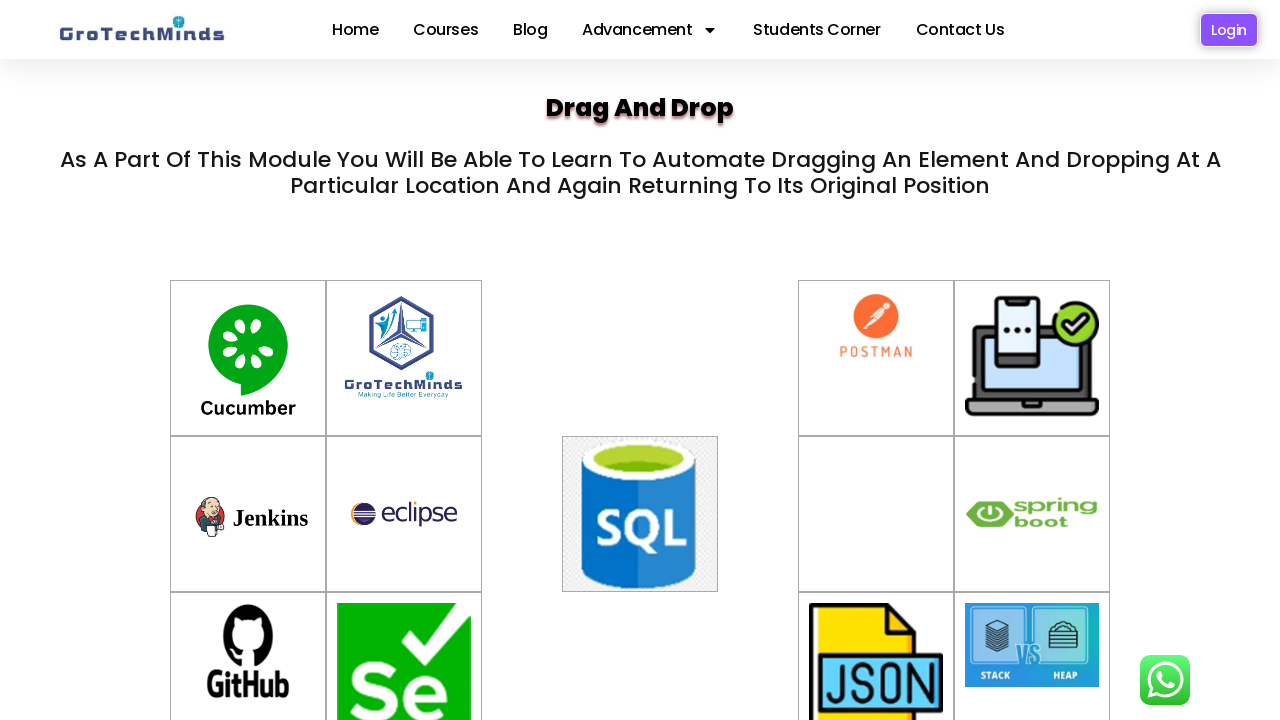